Tests opening a specific product (Apple Watch 6) from the catalog grid and verifying the product page displays correctly

Starting URL: http://intershop5.skillbox.ru/

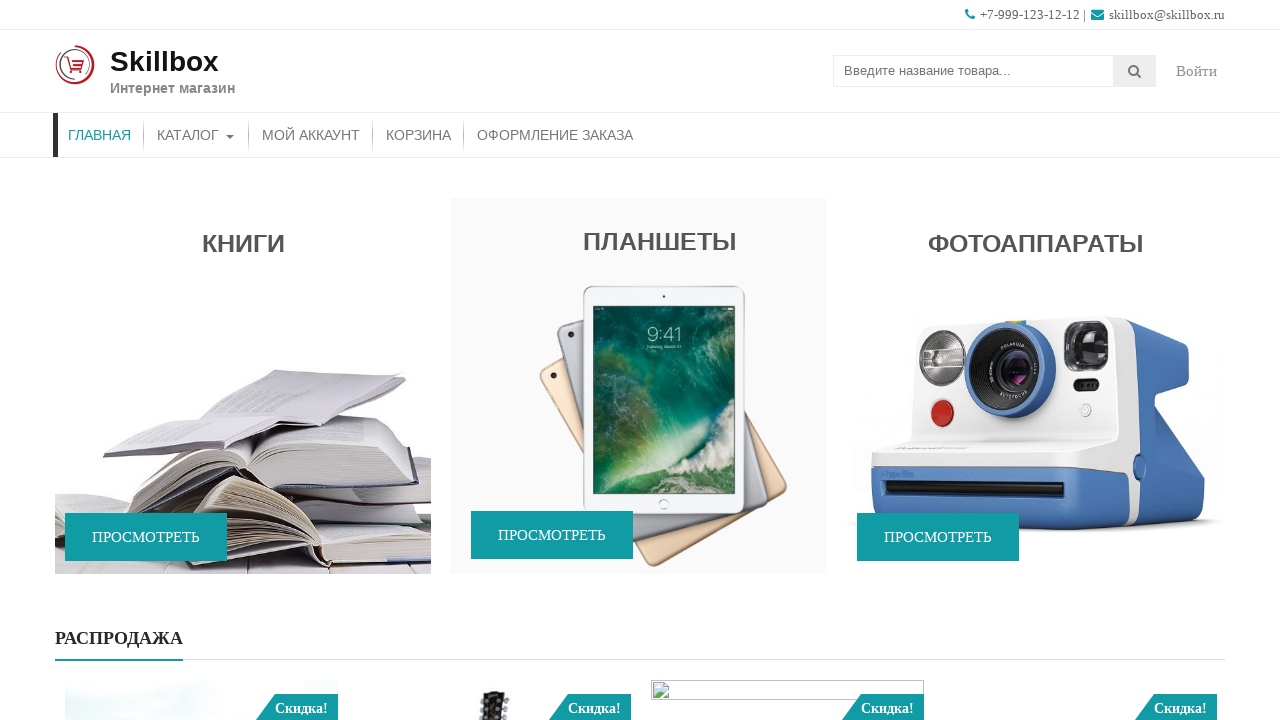

Clicked catalog button from menu at (196, 135) on #menu-item-46
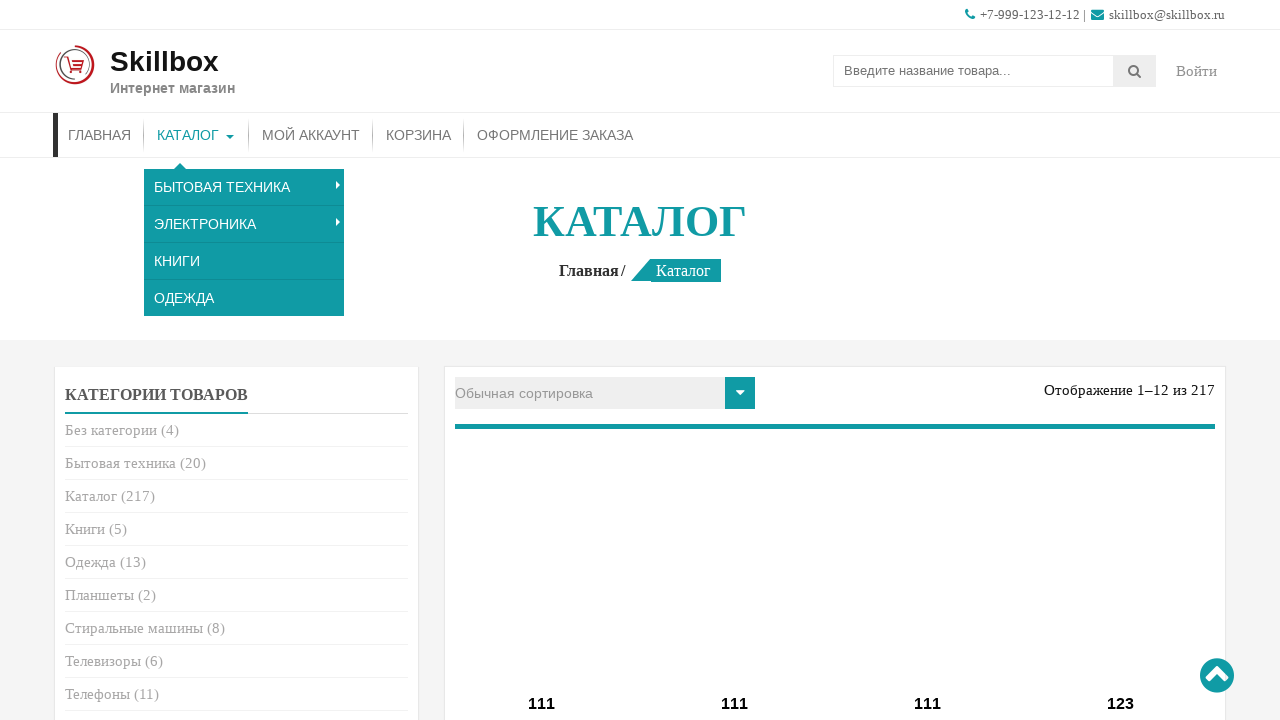

Clicked on Apple Watch 6 product card (third product in catalog grid) at (928, 704) on .columns-4 .type-product:nth-of-type(3) a.collection_title
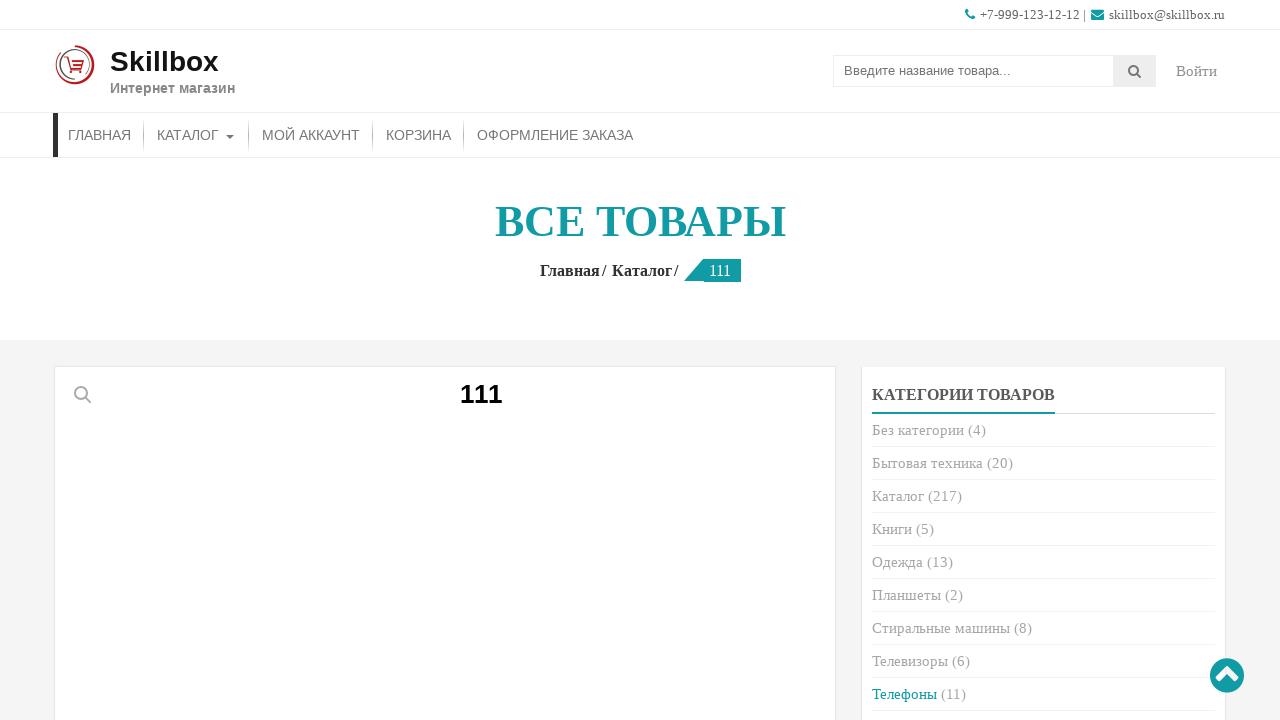

Product page loaded with product title displayed
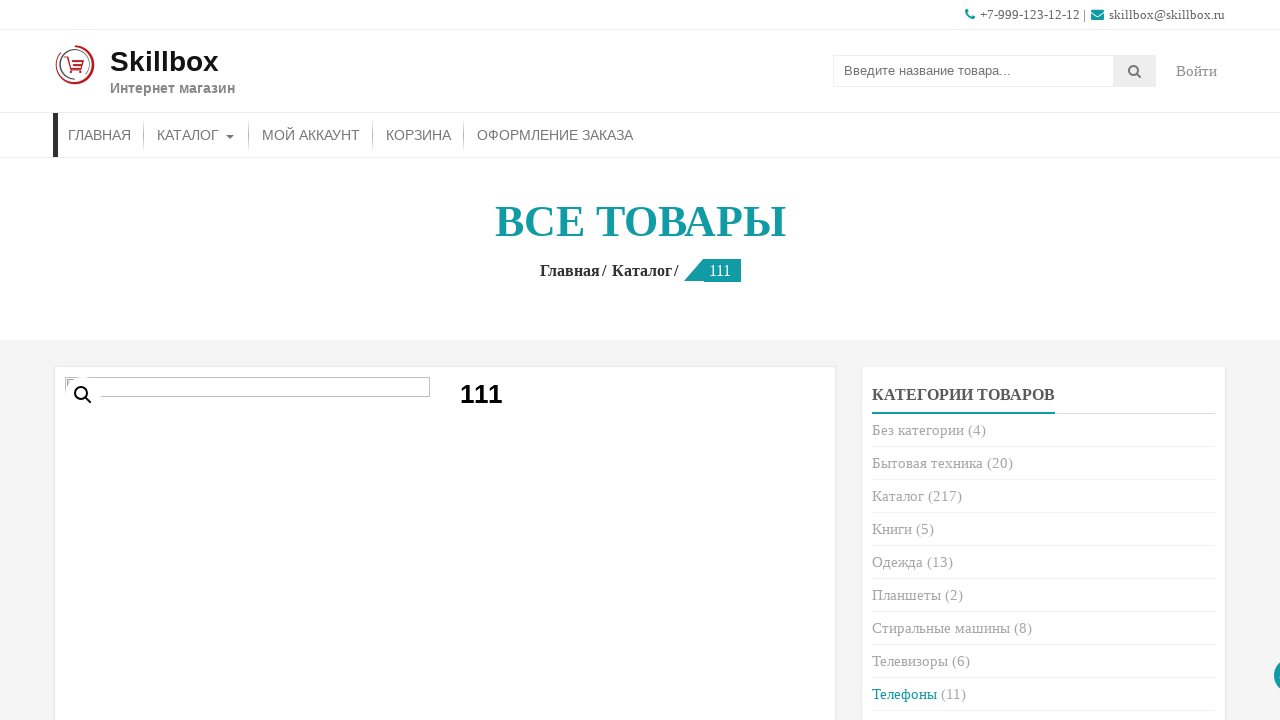

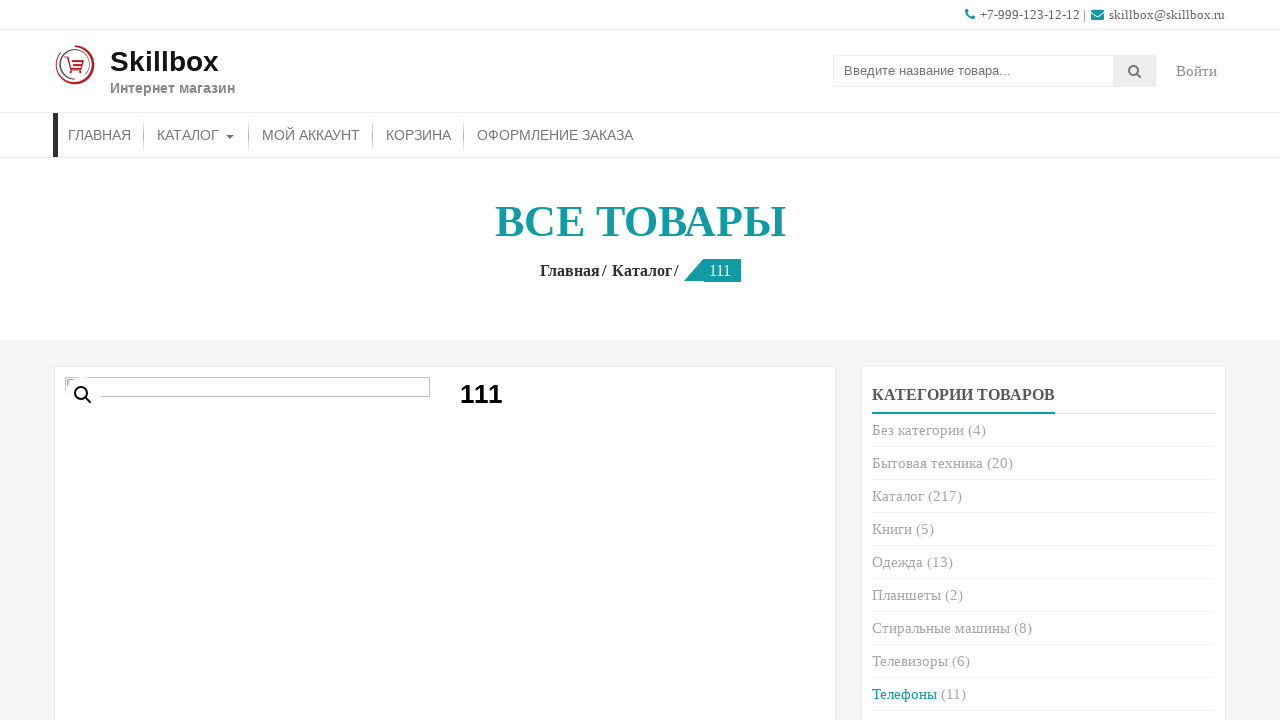